Tests hover functionality by hovering over an avatar image and verifying that additional user information (figcaption) becomes visible.

Starting URL: http://the-internet.herokuapp.com/hovers

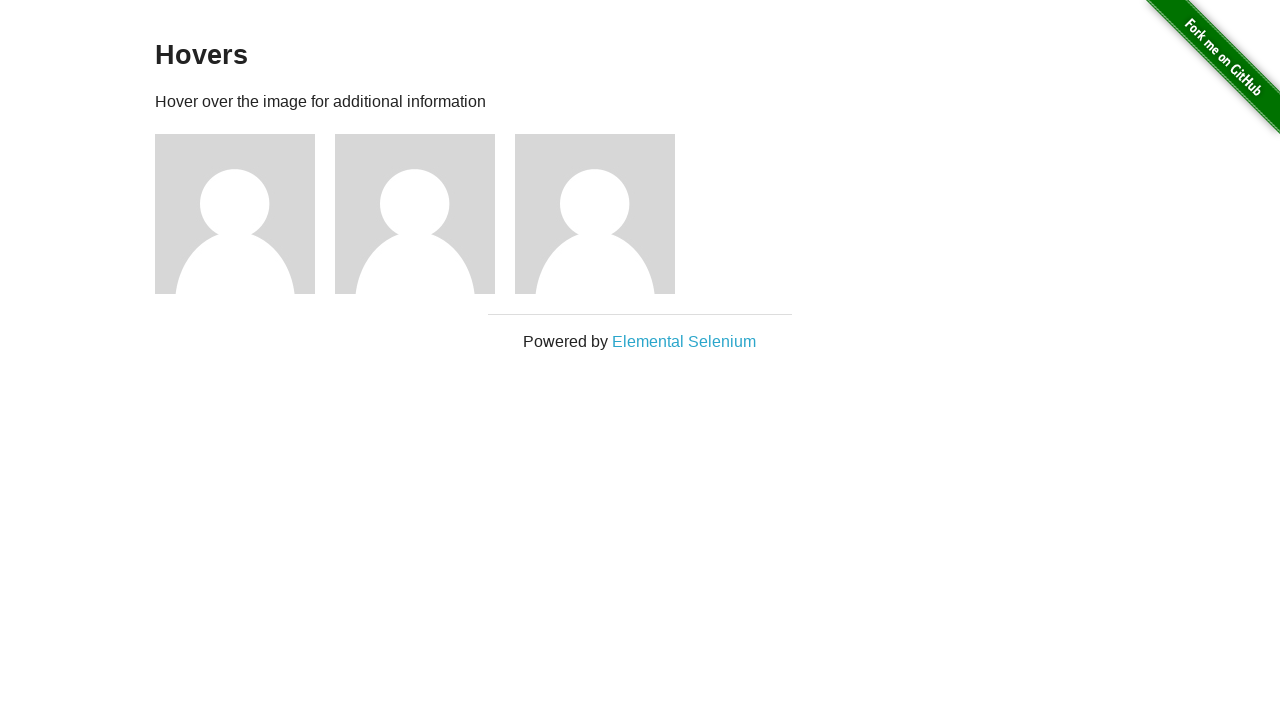

Hovered over the first avatar figure element at (245, 214) on .figure >> nth=0
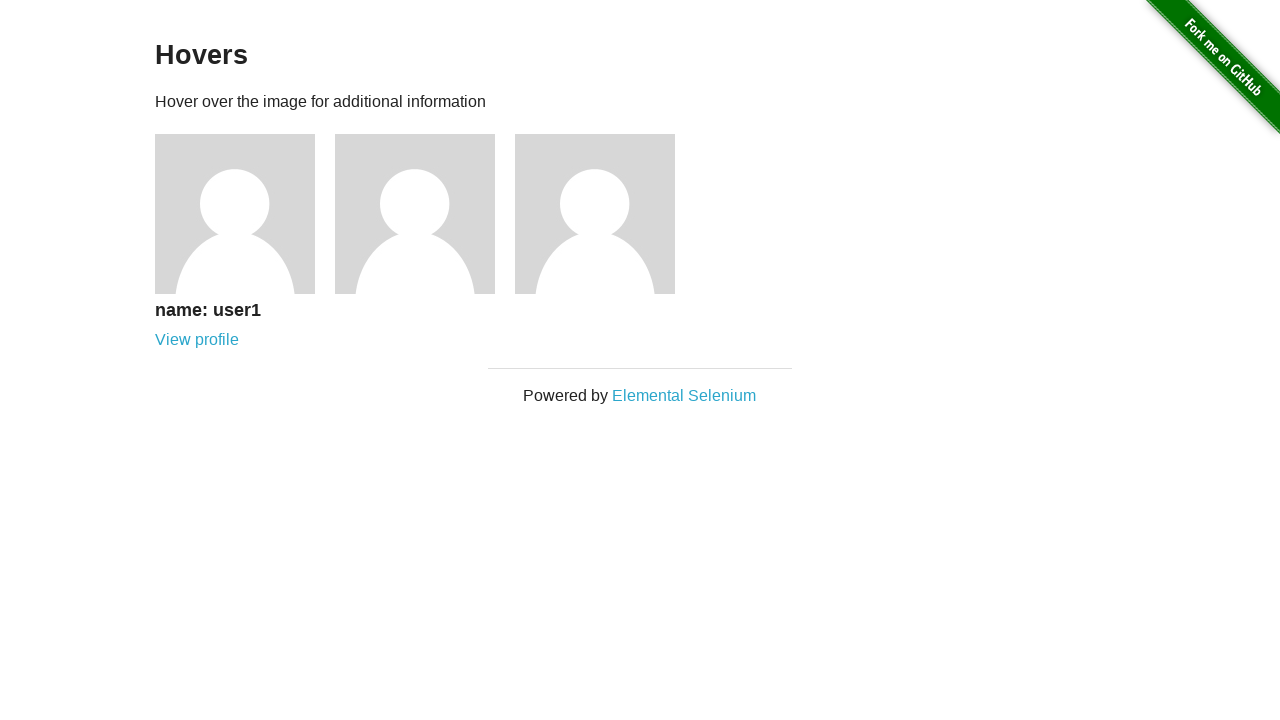

Waited for figcaption to become visible after hover
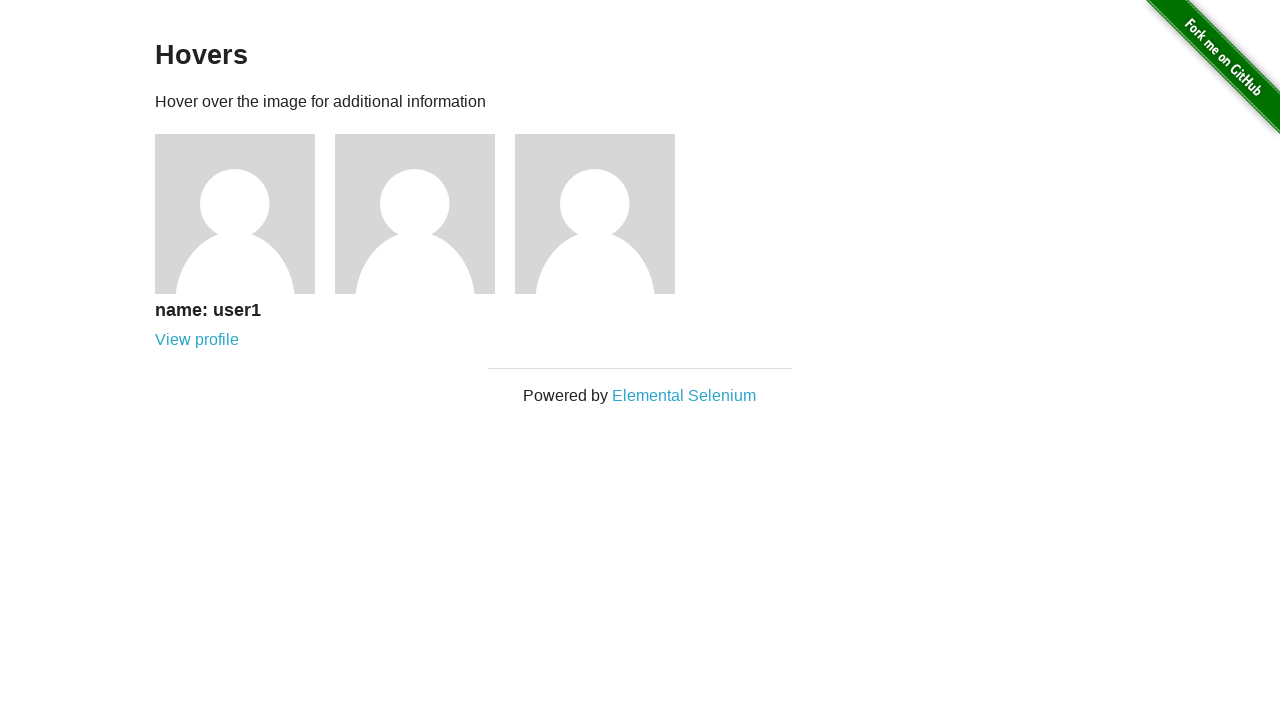

Verified that the figcaption is visible
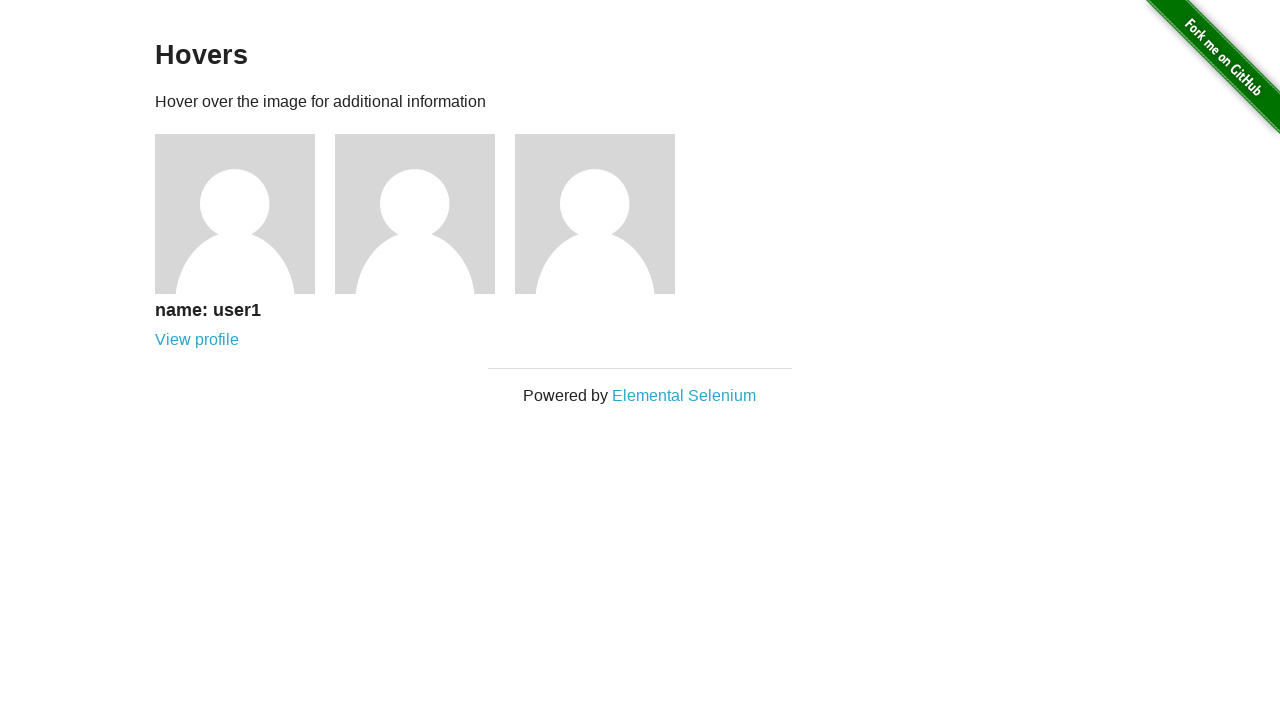

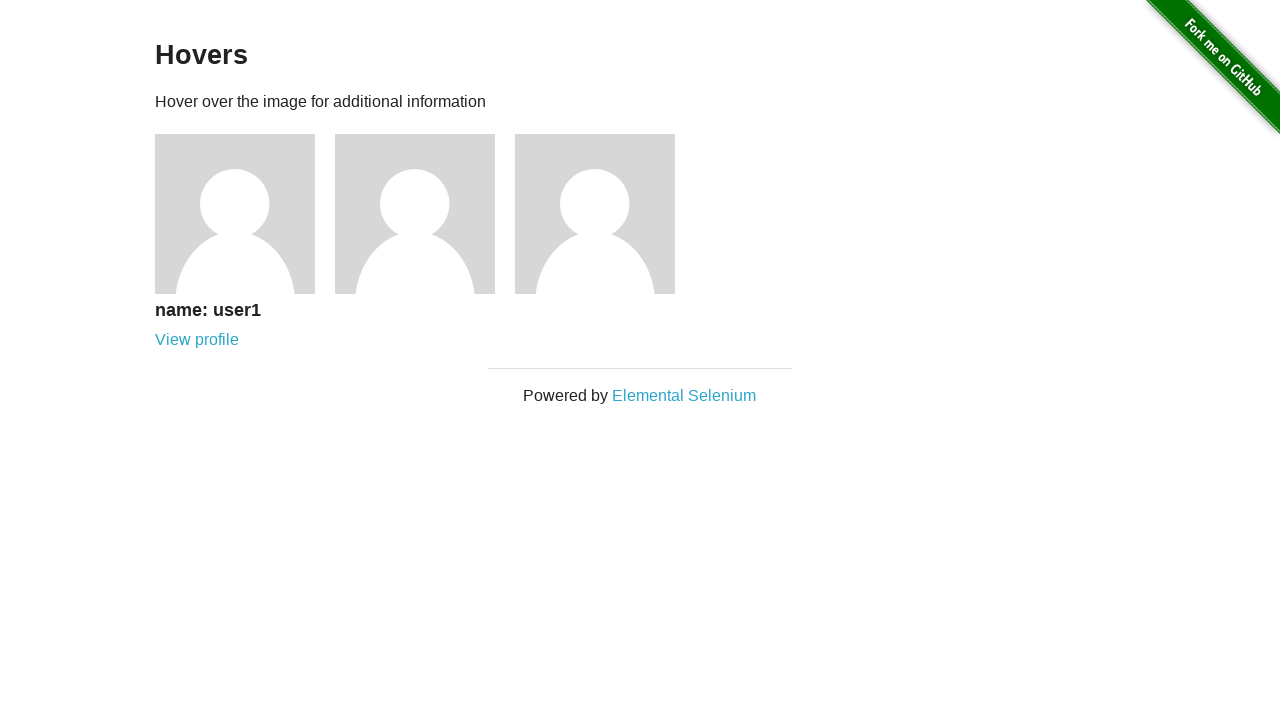